Tests that age greater than 150 is not permitted in the form submission

Starting URL: https://davi-vert.vercel.app/index.html

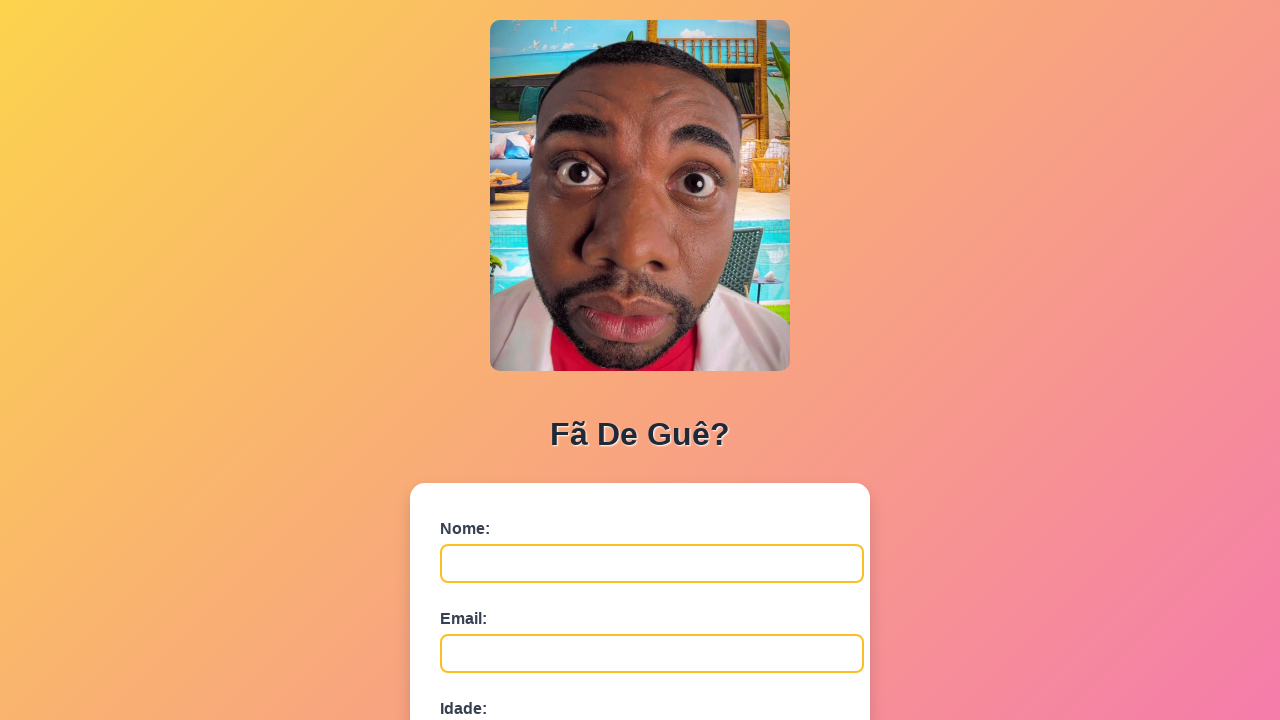

Filled name field with 'Velhíssimo' on #nome
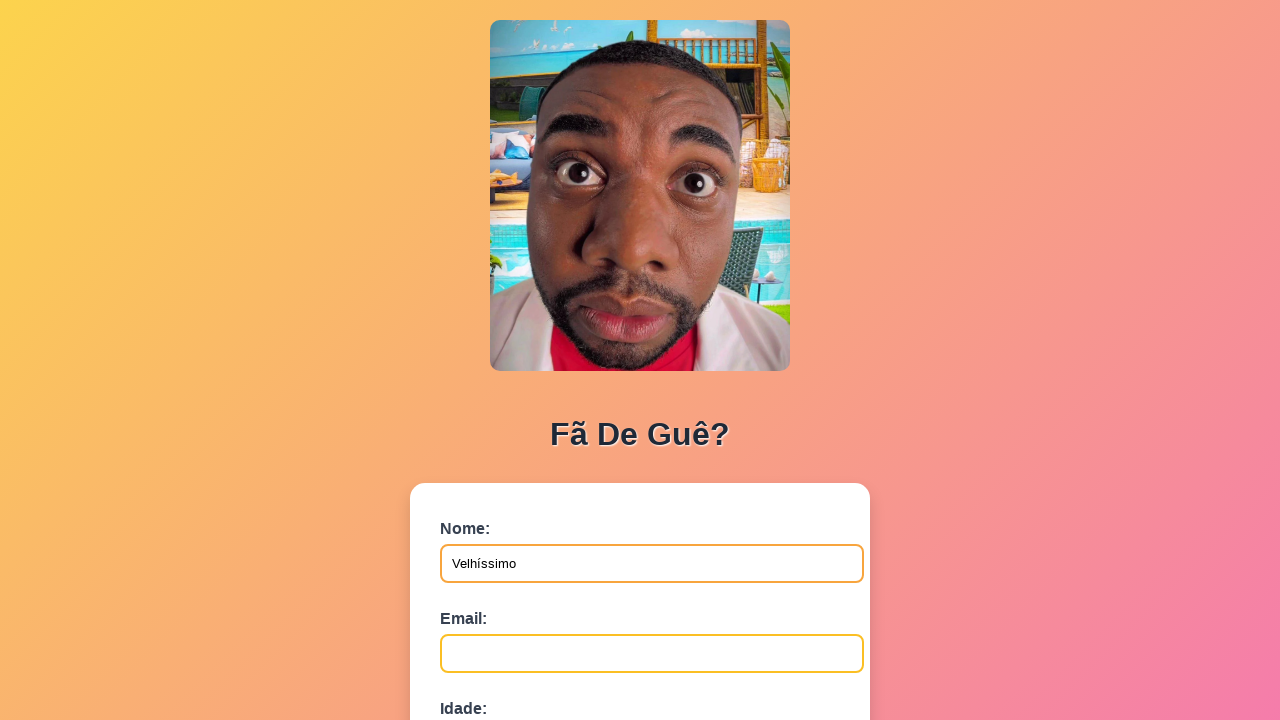

Filled email field with 'velho@email.com' on #email
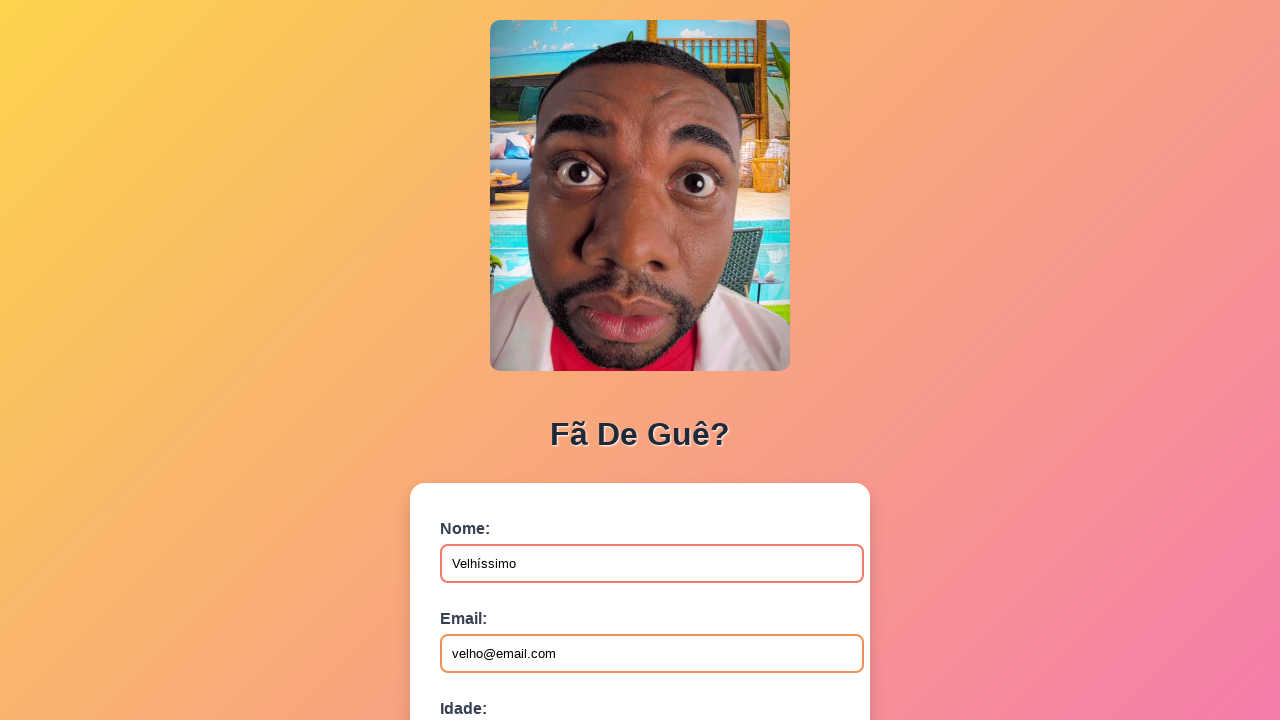

Filled age field with invalid value '151' (greater than 150) on #idade
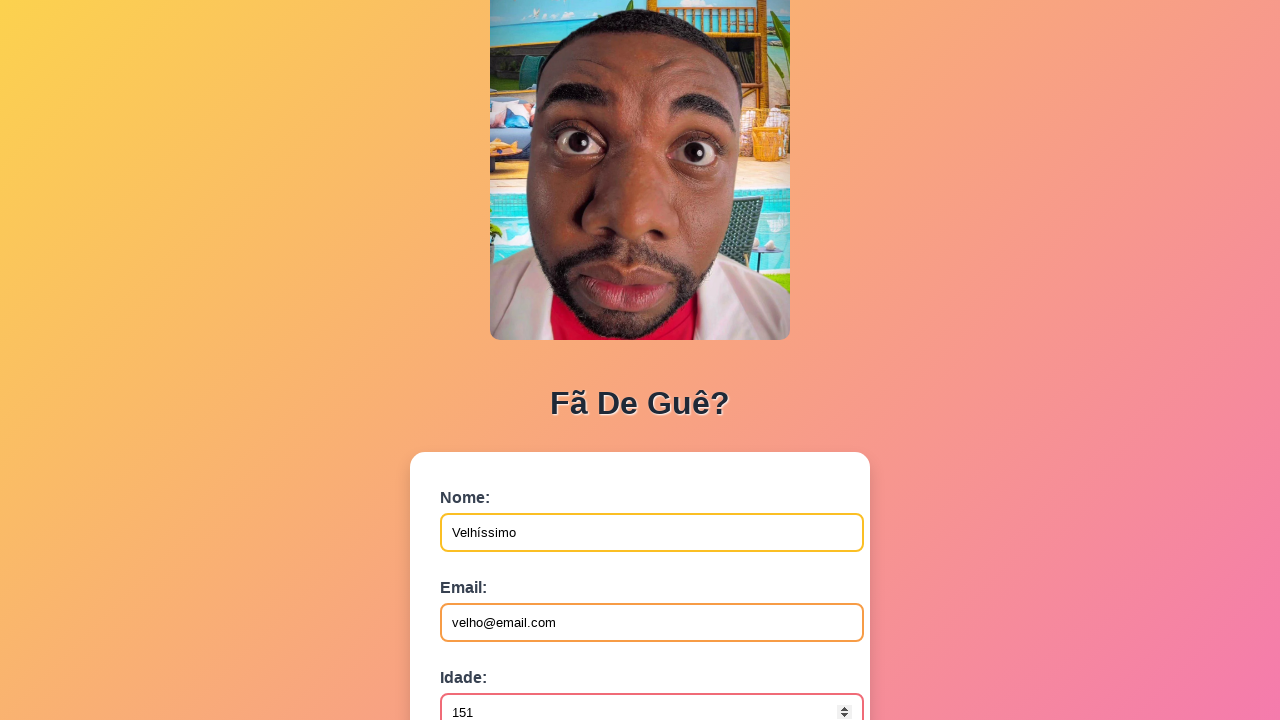

Clicked submit button to attempt form submission with invalid age at (490, 569) on button[type='submit']
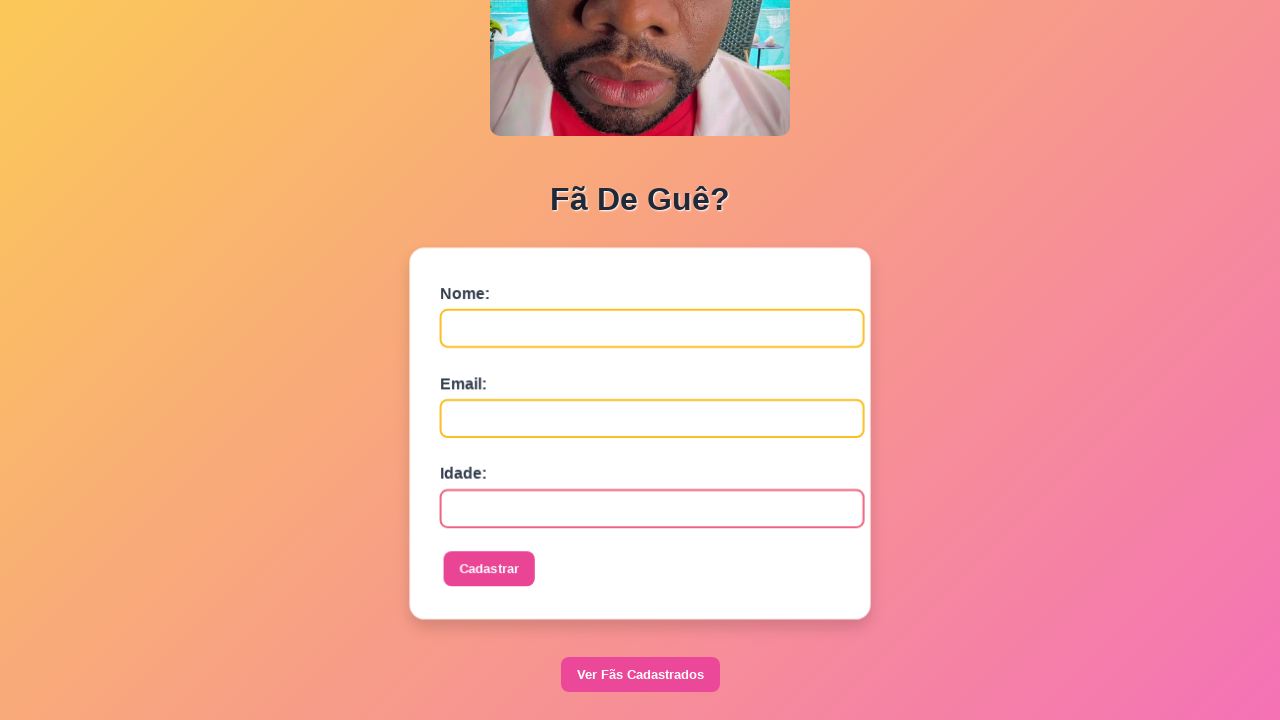

Waited 500ms for form validation response
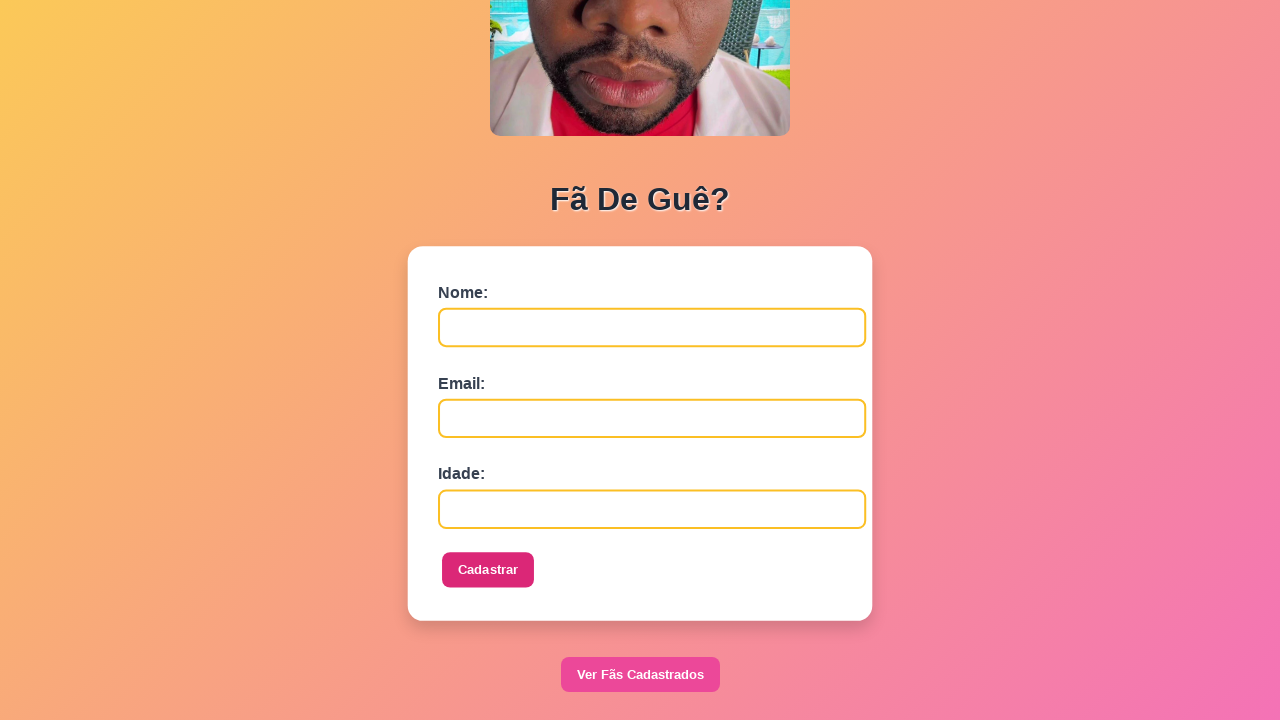

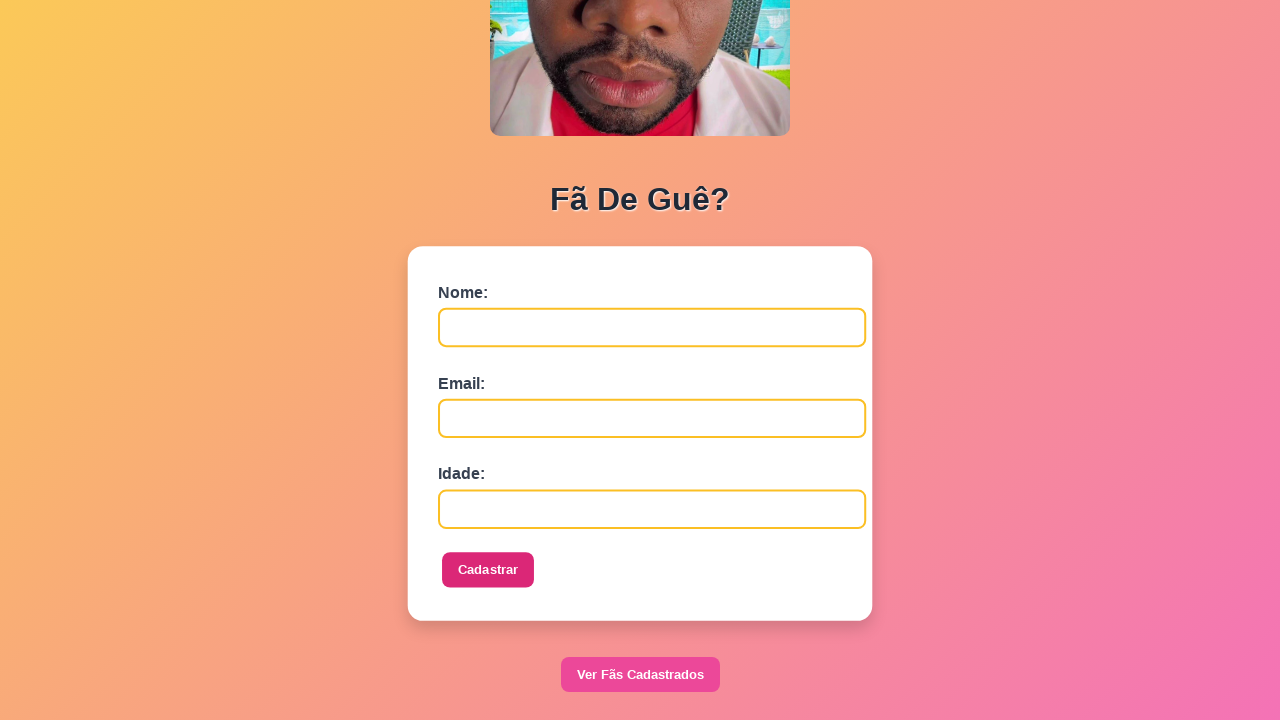